Tests that new items are appended to the bottom of the todo list by creating 3 items and verifying the count

Starting URL: https://demo.playwright.dev/todomvc

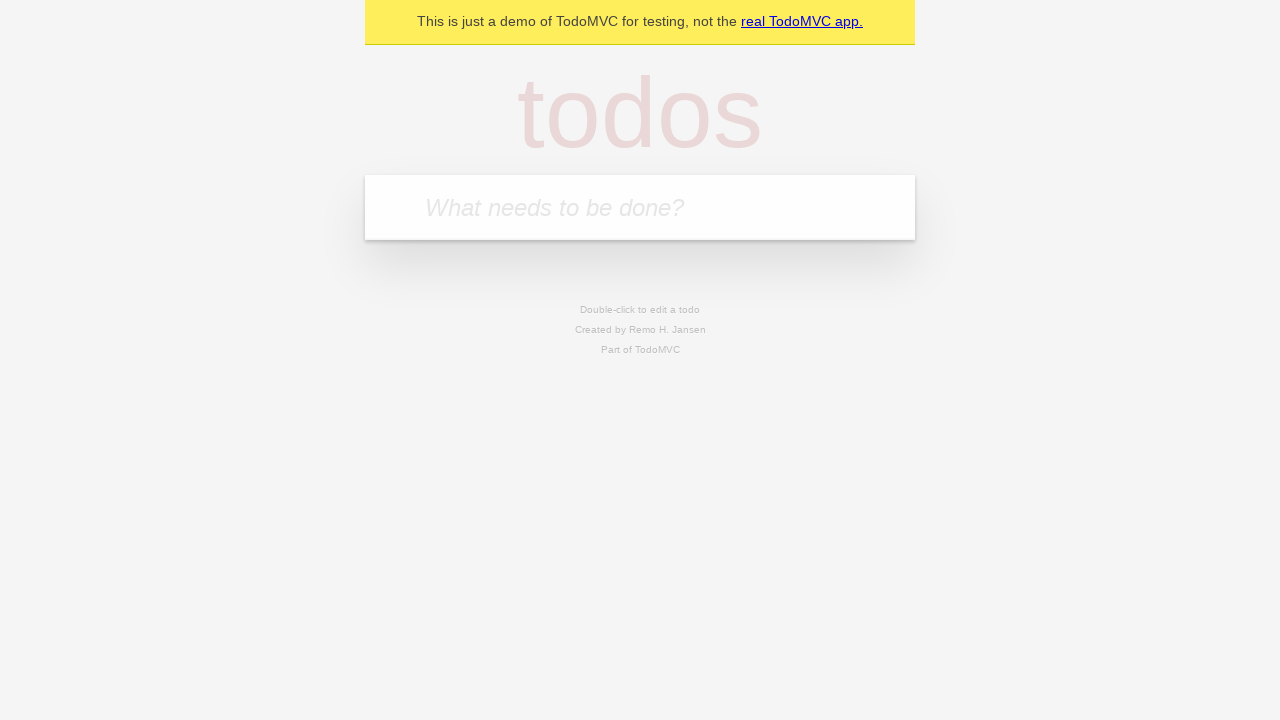

Filled todo input field with 'buy some cheese' on internal:attr=[placeholder="What needs to be done?"i]
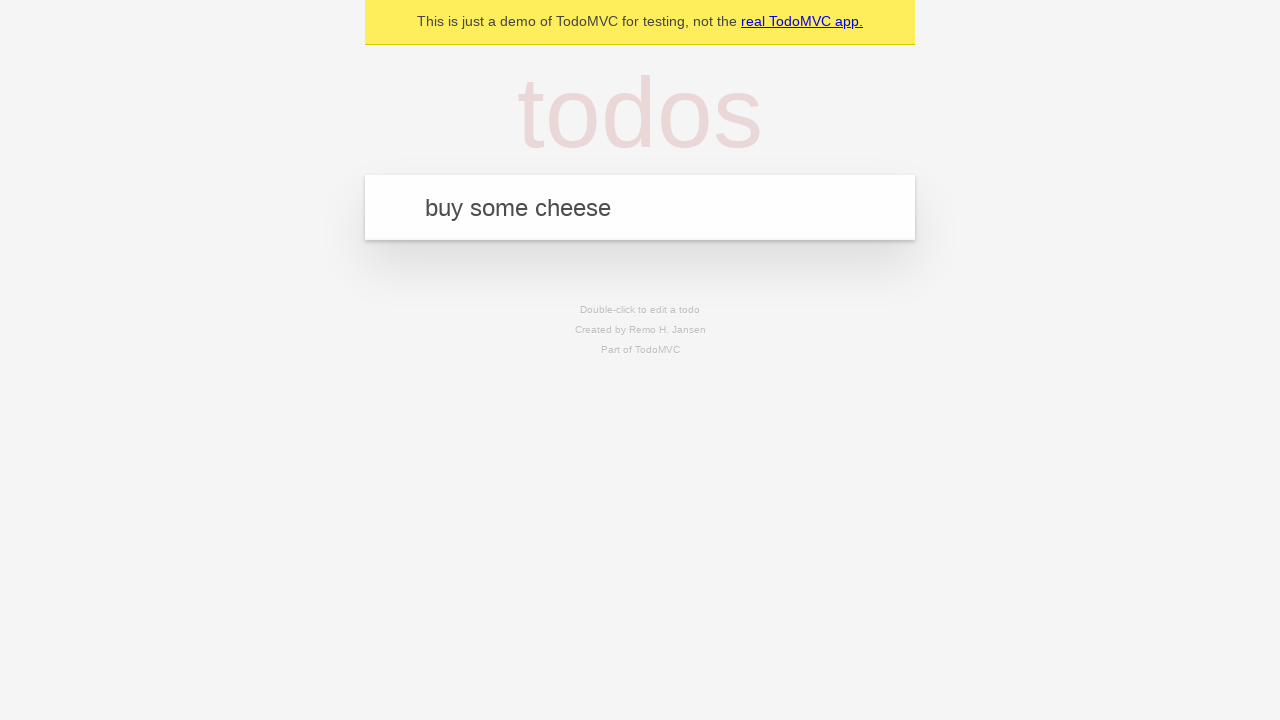

Pressed Enter to add 'buy some cheese' to the list on internal:attr=[placeholder="What needs to be done?"i]
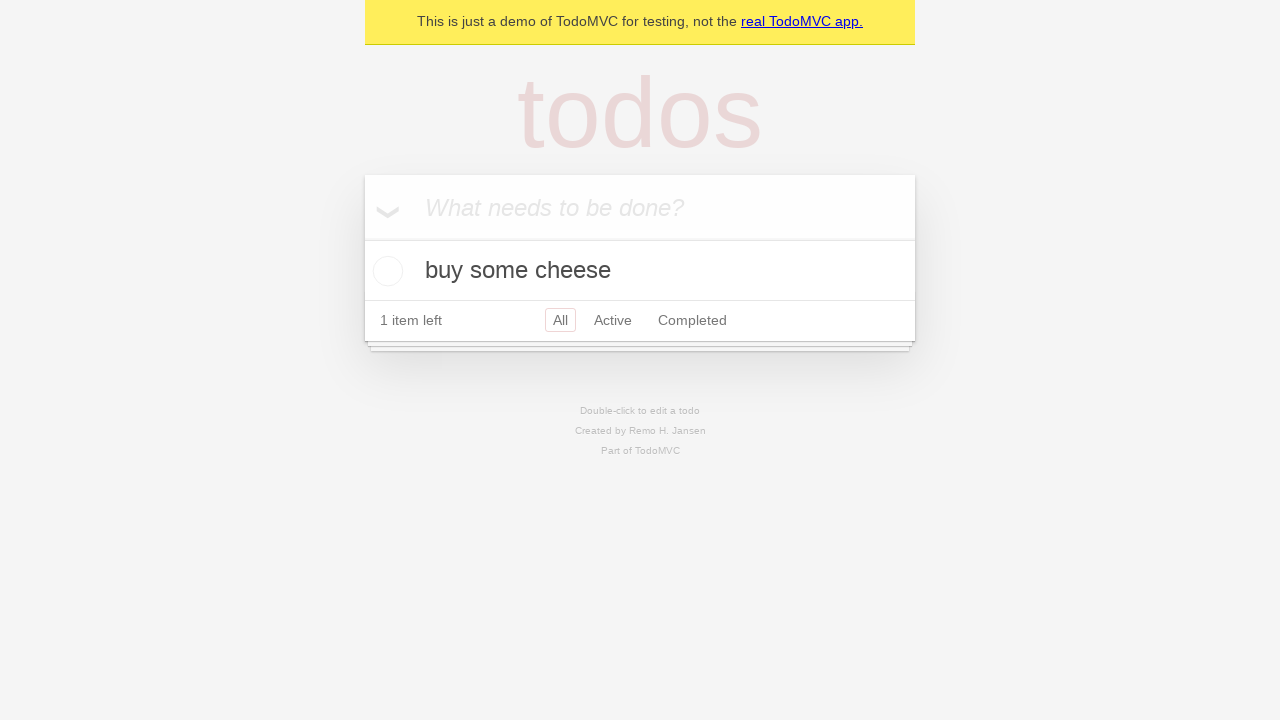

Filled todo input field with 'feed the cat' on internal:attr=[placeholder="What needs to be done?"i]
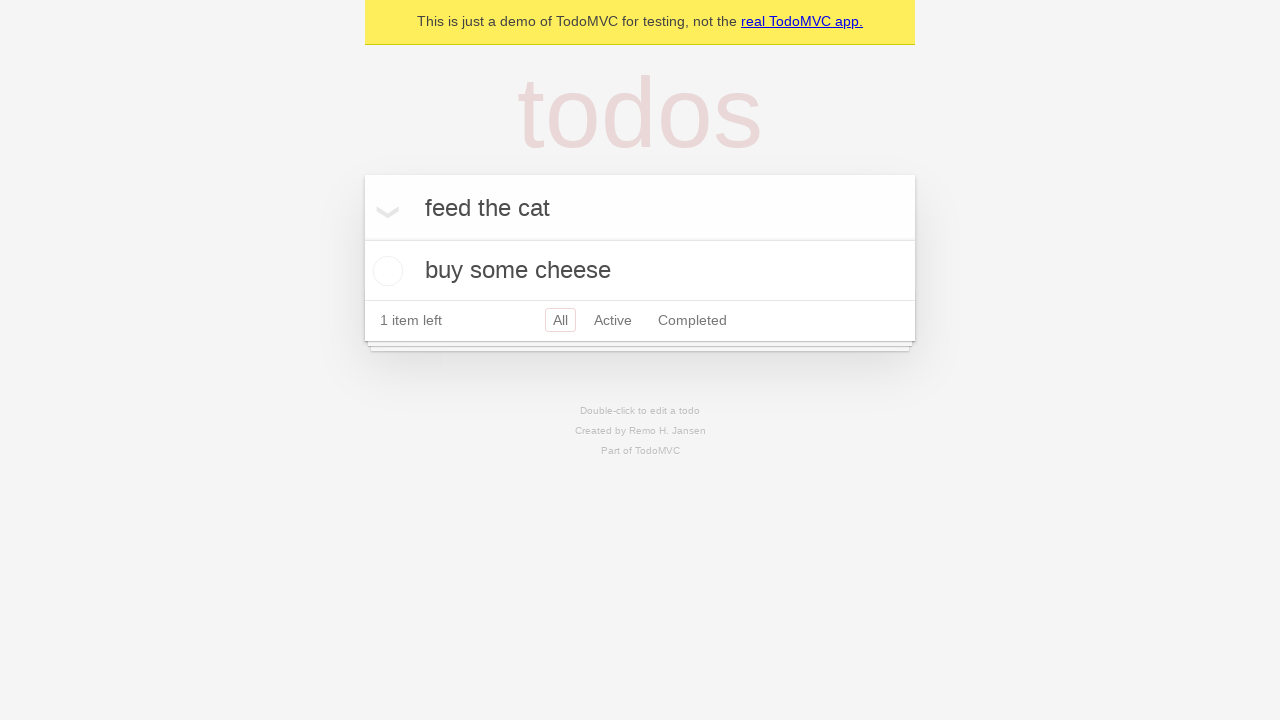

Pressed Enter to add 'feed the cat' to the list on internal:attr=[placeholder="What needs to be done?"i]
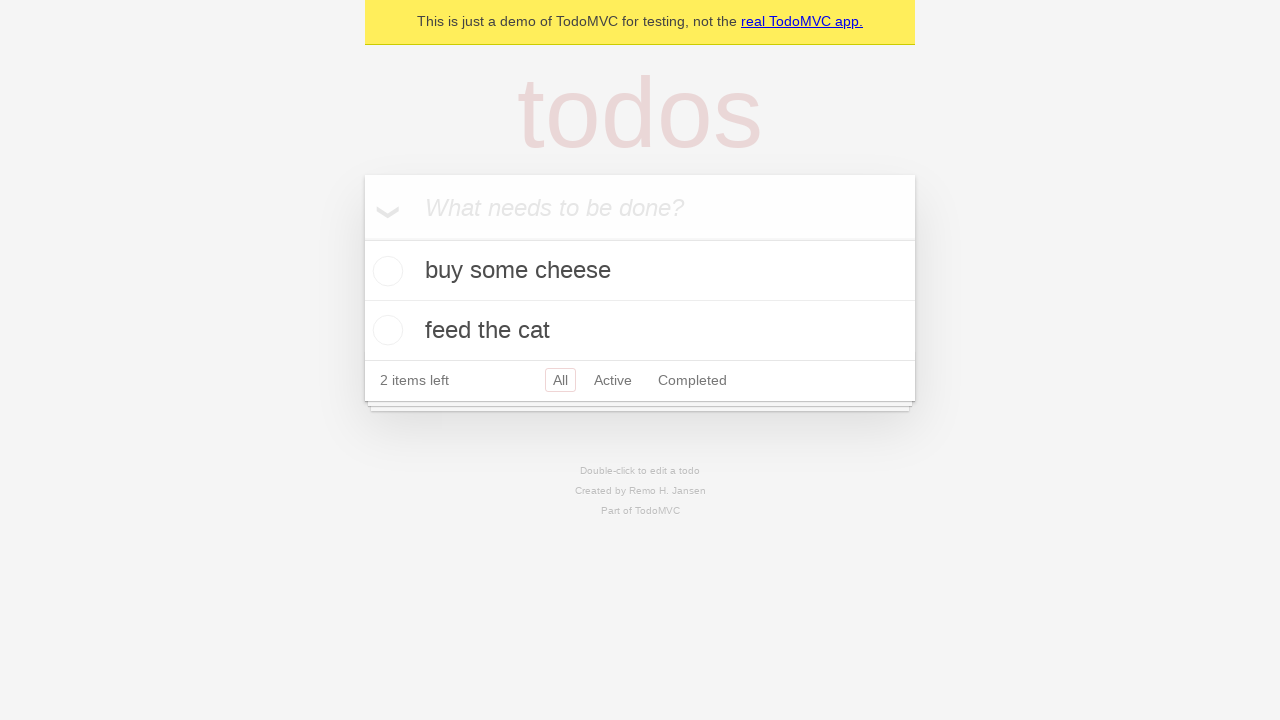

Filled todo input field with 'book a doctors appointment' on internal:attr=[placeholder="What needs to be done?"i]
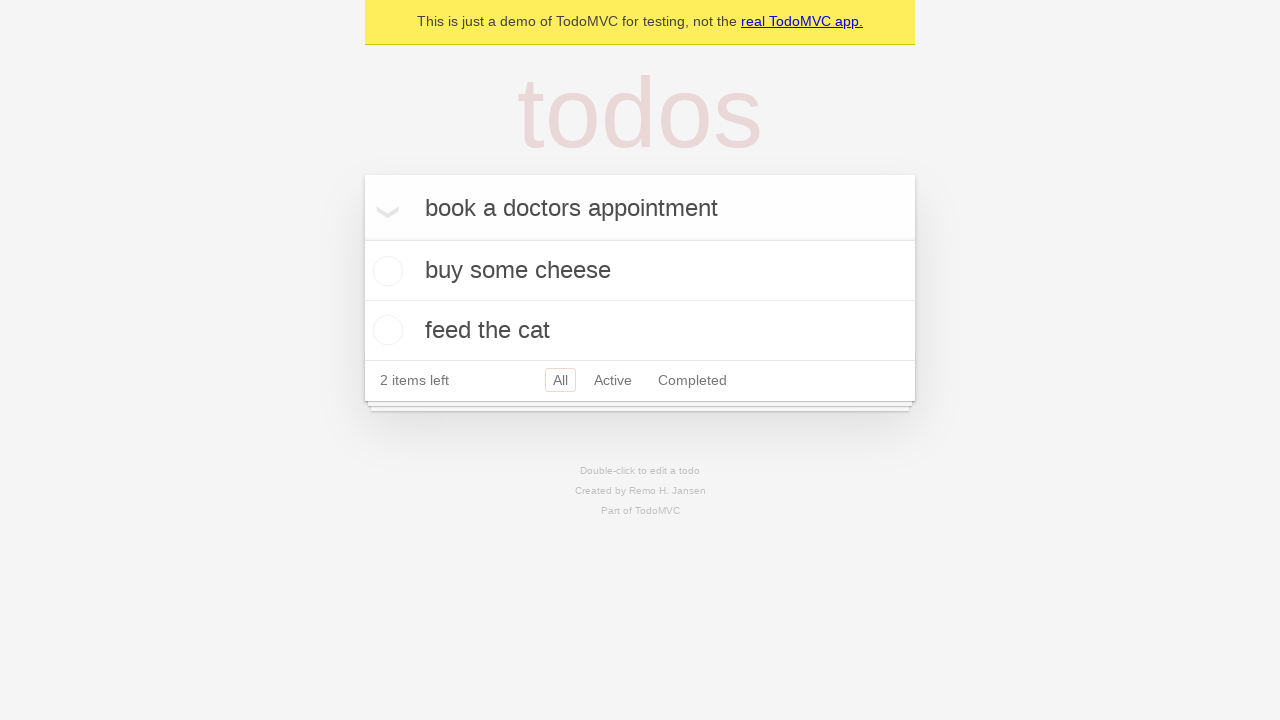

Pressed Enter to add 'book a doctors appointment' to the list on internal:attr=[placeholder="What needs to be done?"i]
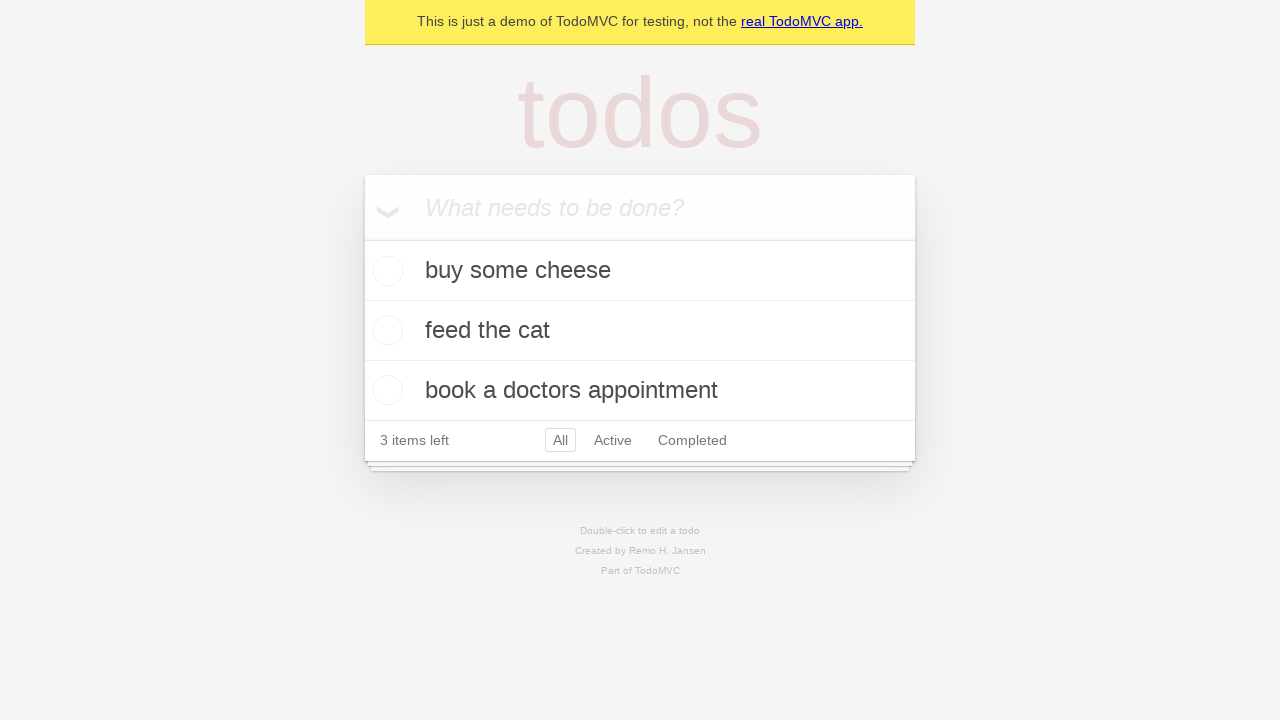

Waited for third todo item to appear in the list
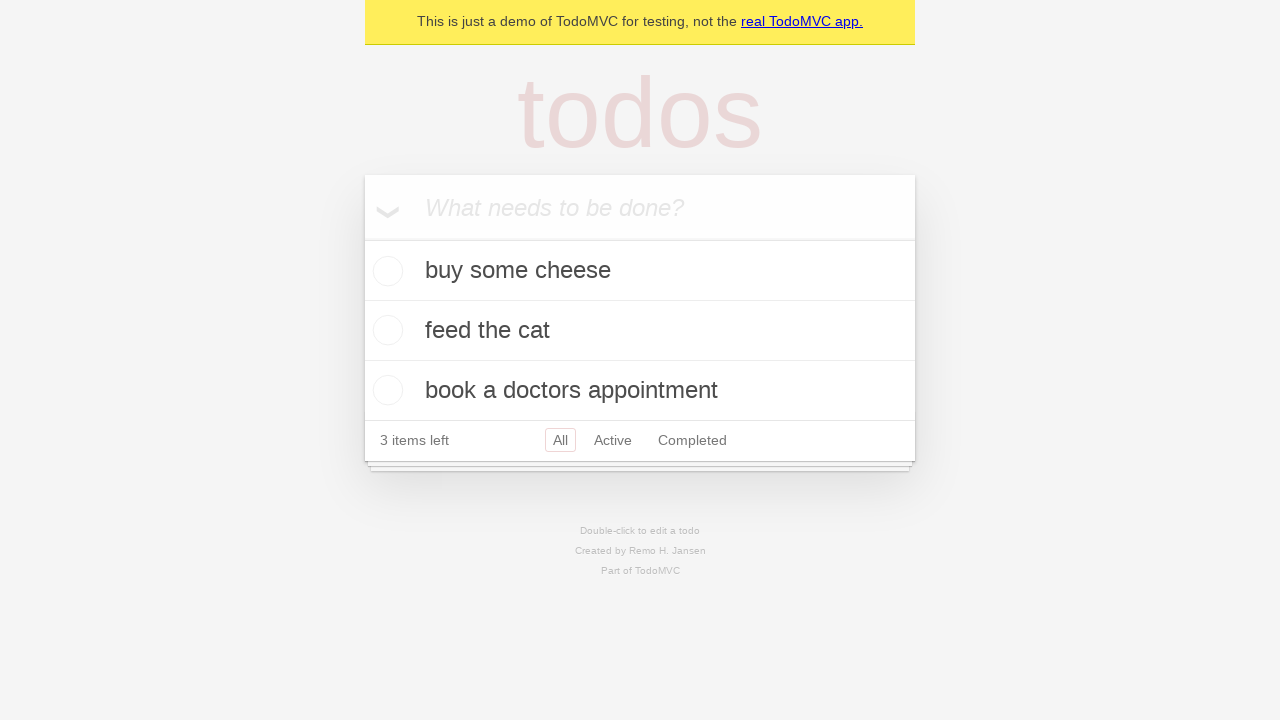

Verified '3 items left' counter is visible
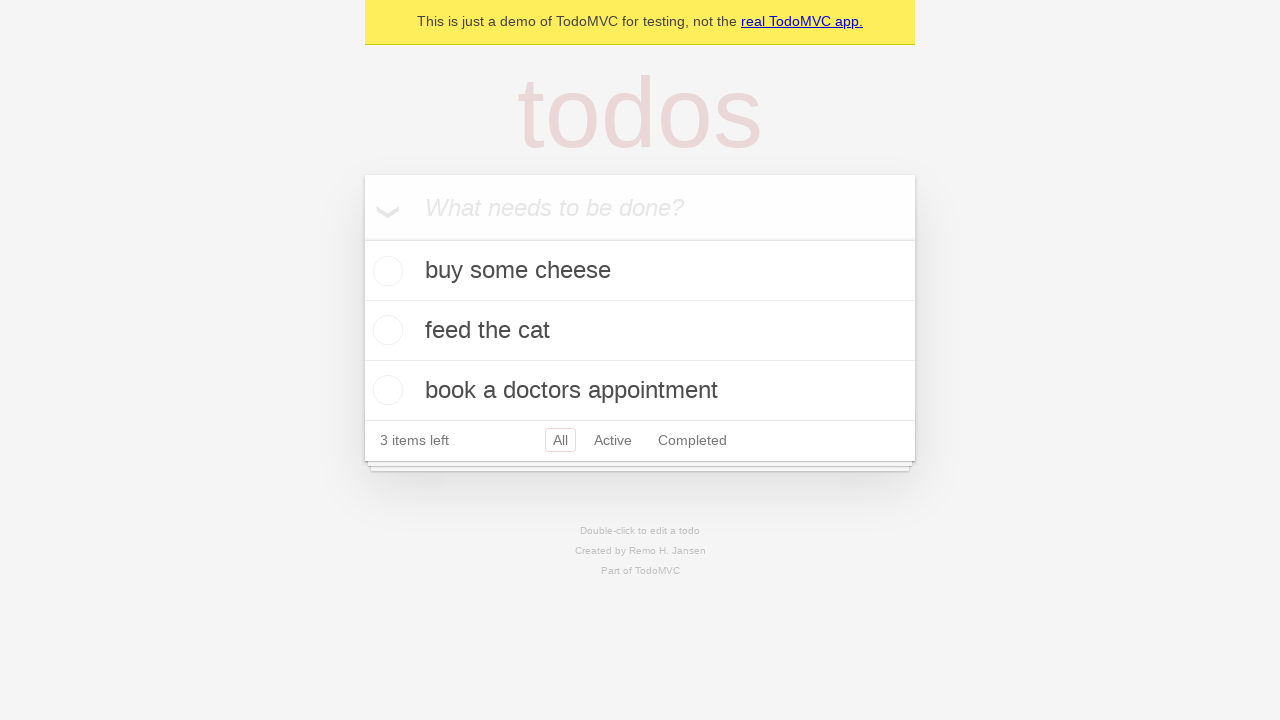

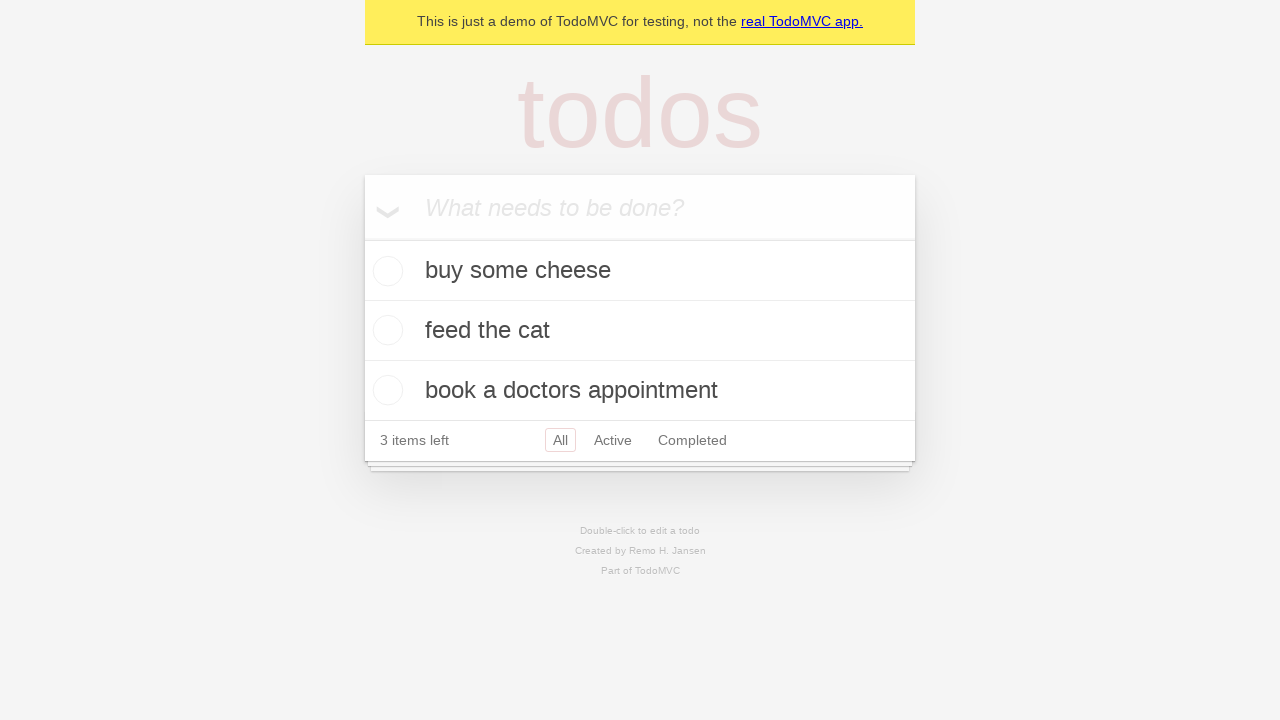